Calculates the sum of two numbers displayed on the page, selects the result from a dropdown, and submits the form

Starting URL: http://suninjuly.github.io/selects2.html

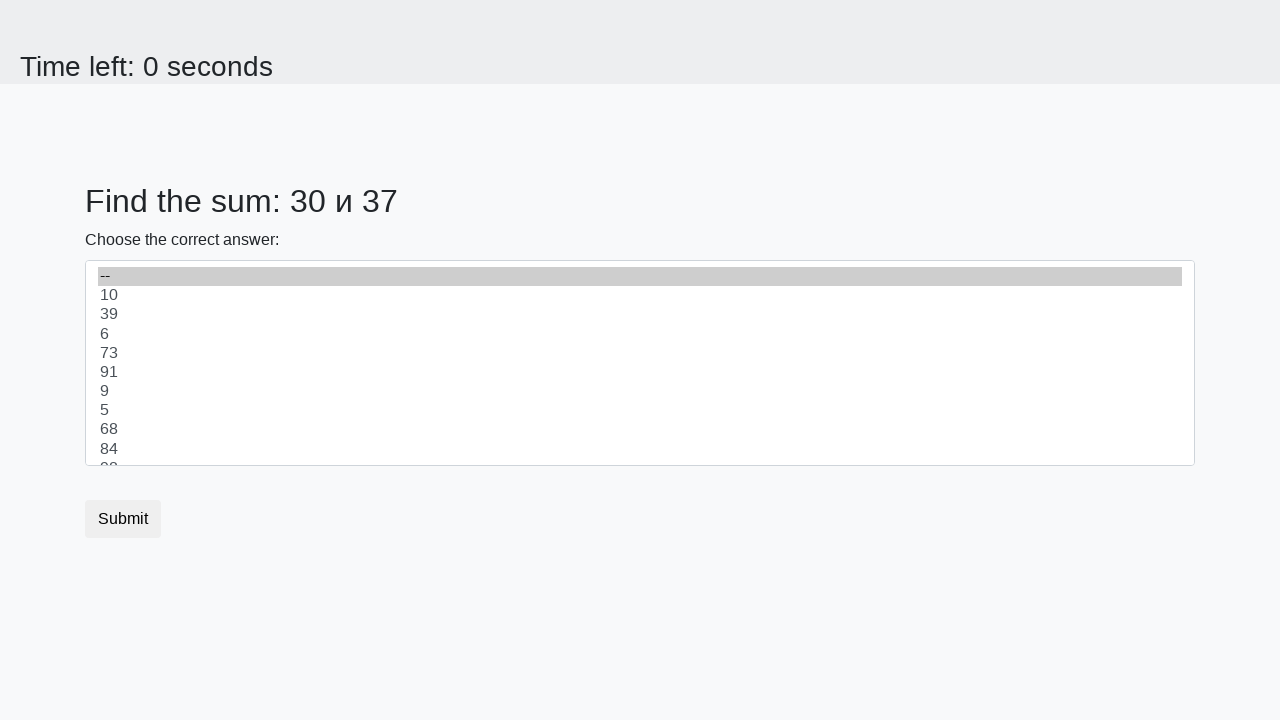

Retrieved first number from page
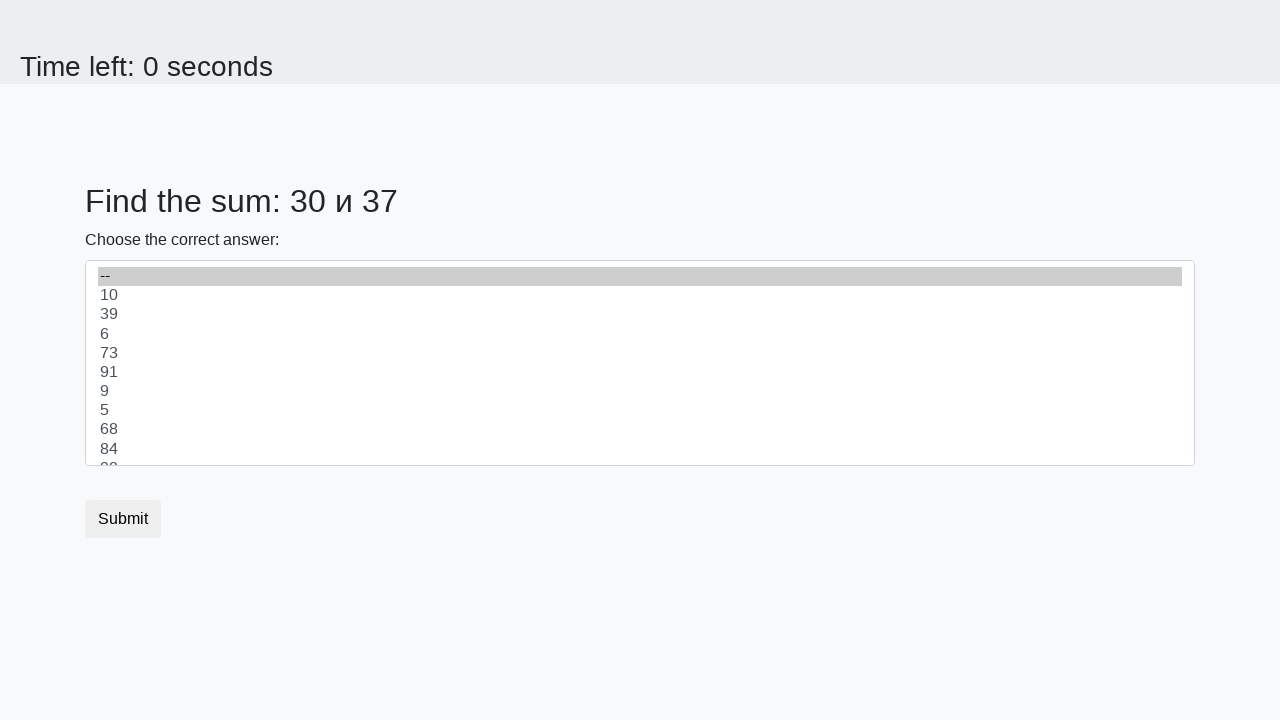

Retrieved second number from page
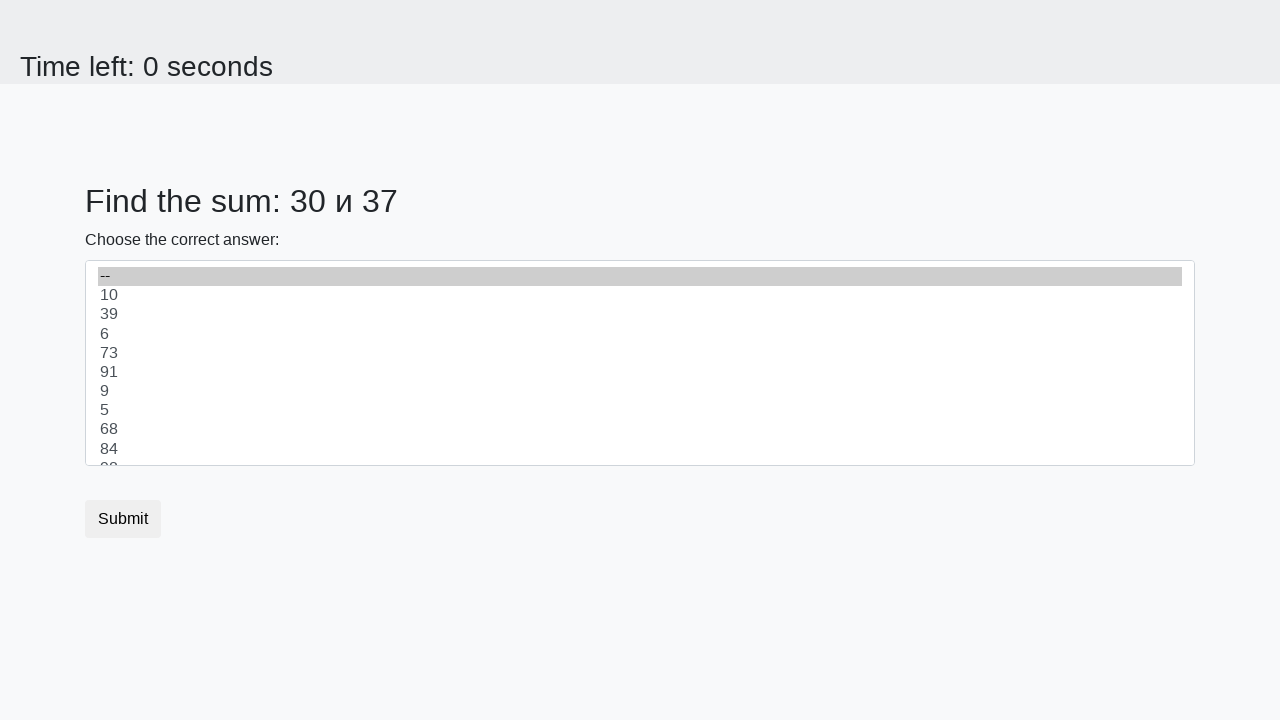

Calculated sum of 30 + 37 = 67
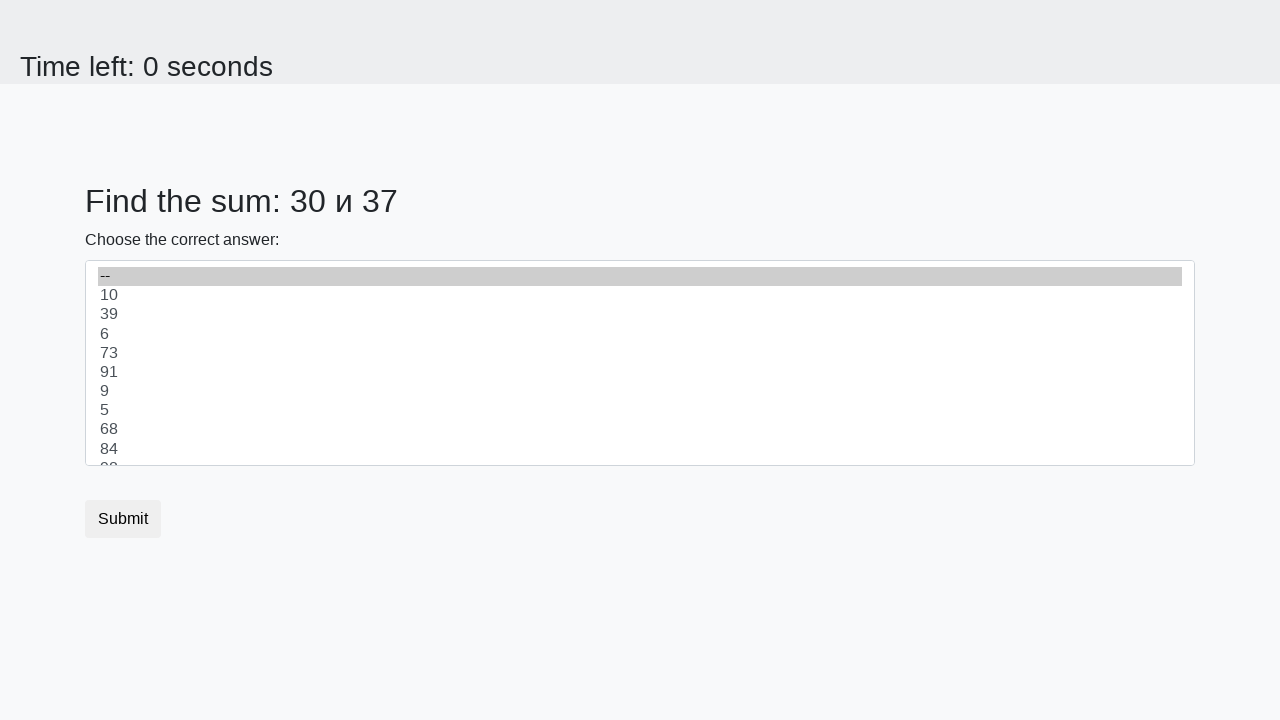

Selected 67 from dropdown menu on select
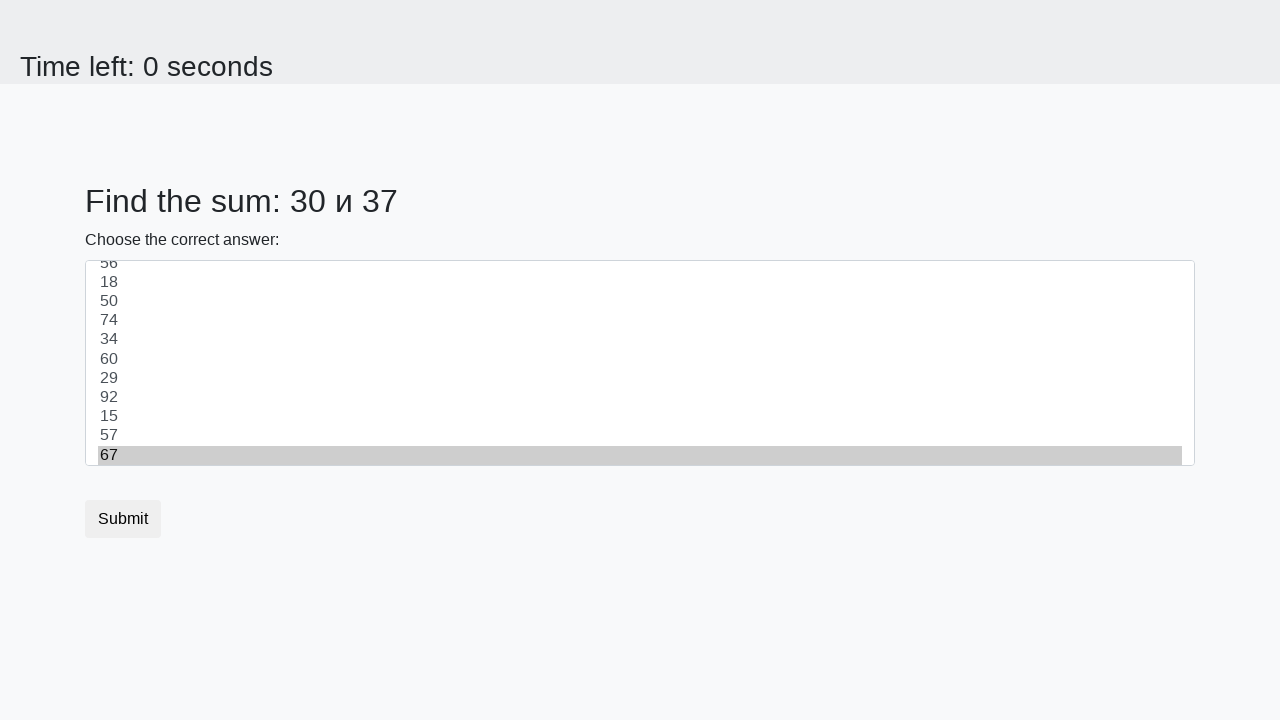

Clicked submit button to submit the form at (123, 519) on .btn.btn-default
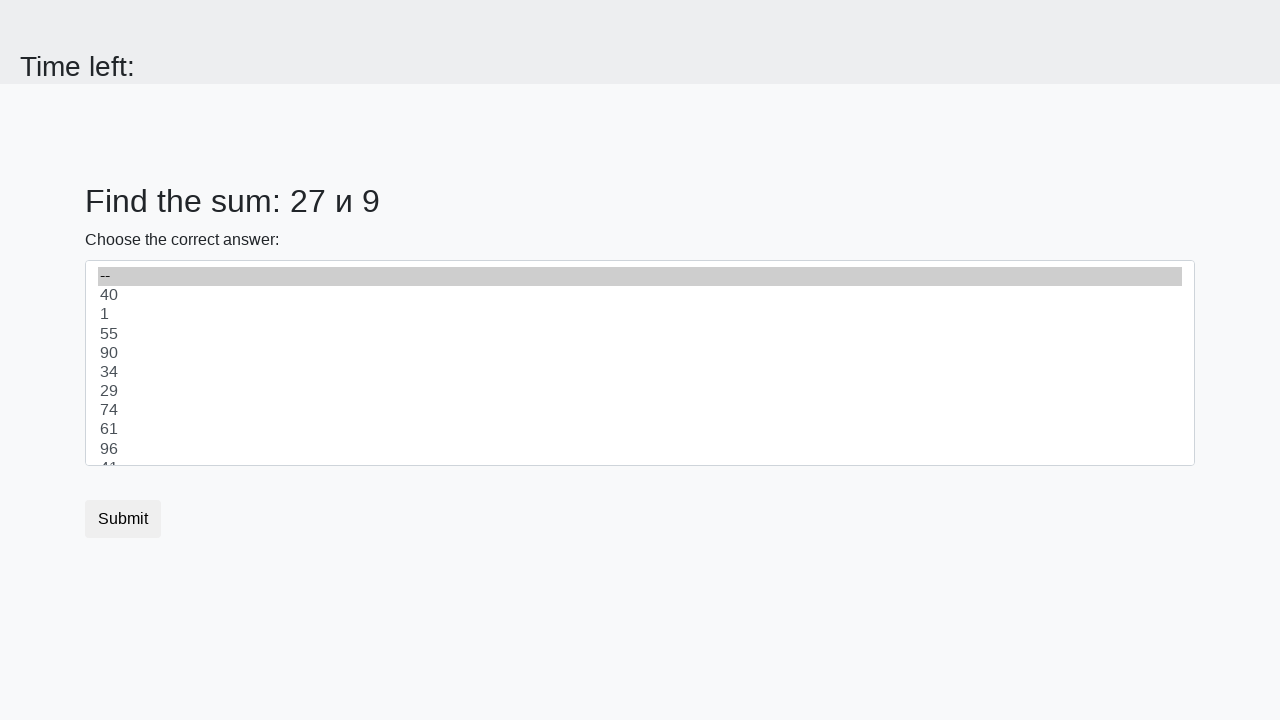

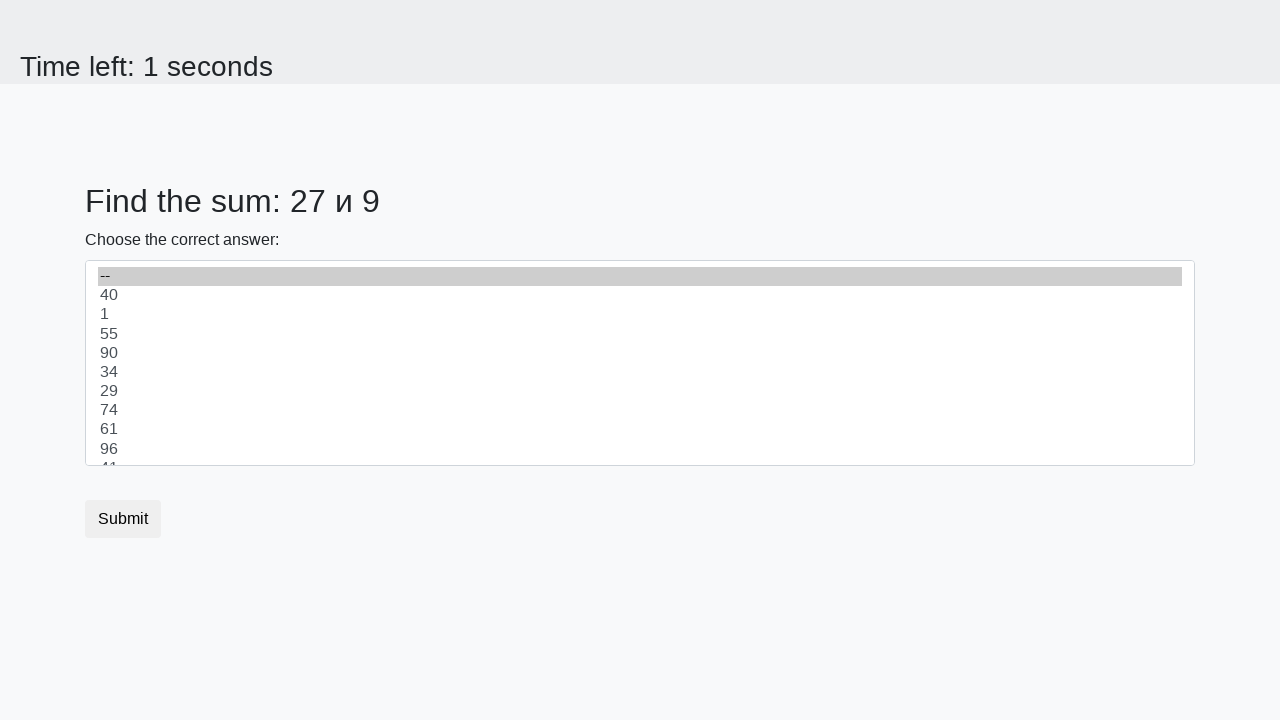